Tests browser back button navigation through different filter views

Starting URL: https://demo.playwright.dev/todomvc

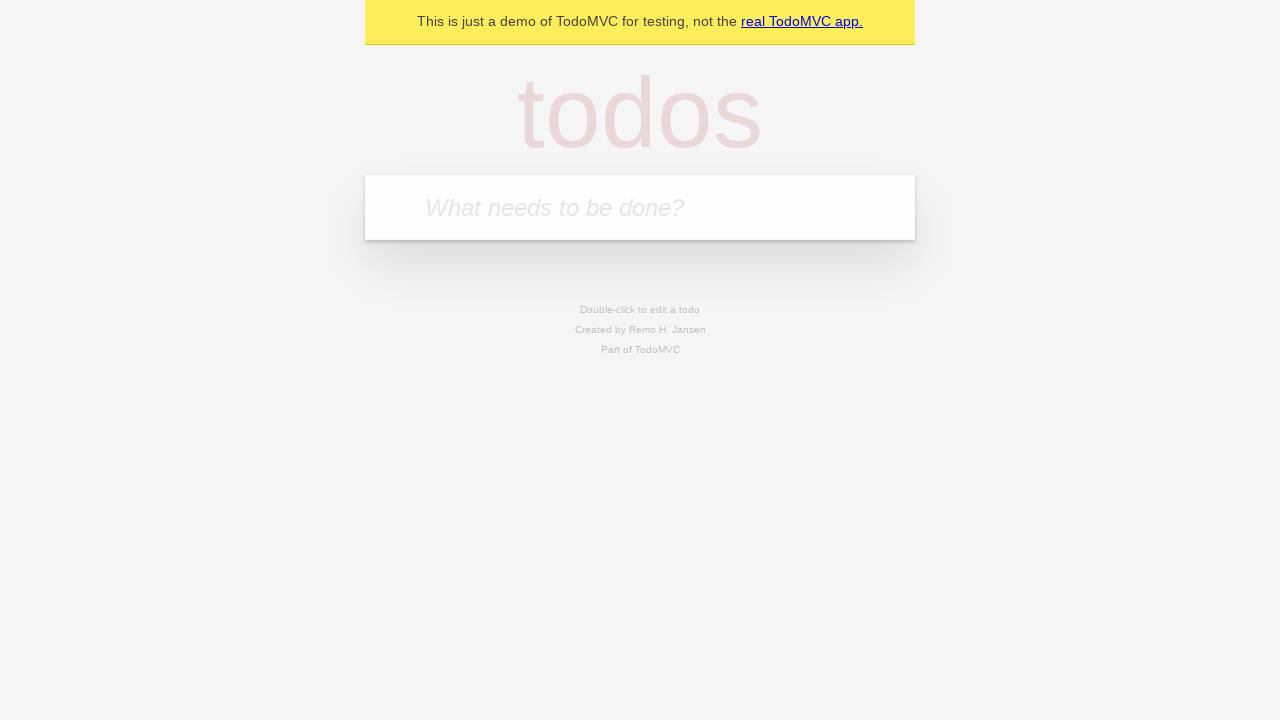

Filled todo input with 'buy some cheese' on internal:attr=[placeholder="What needs to be done?"i]
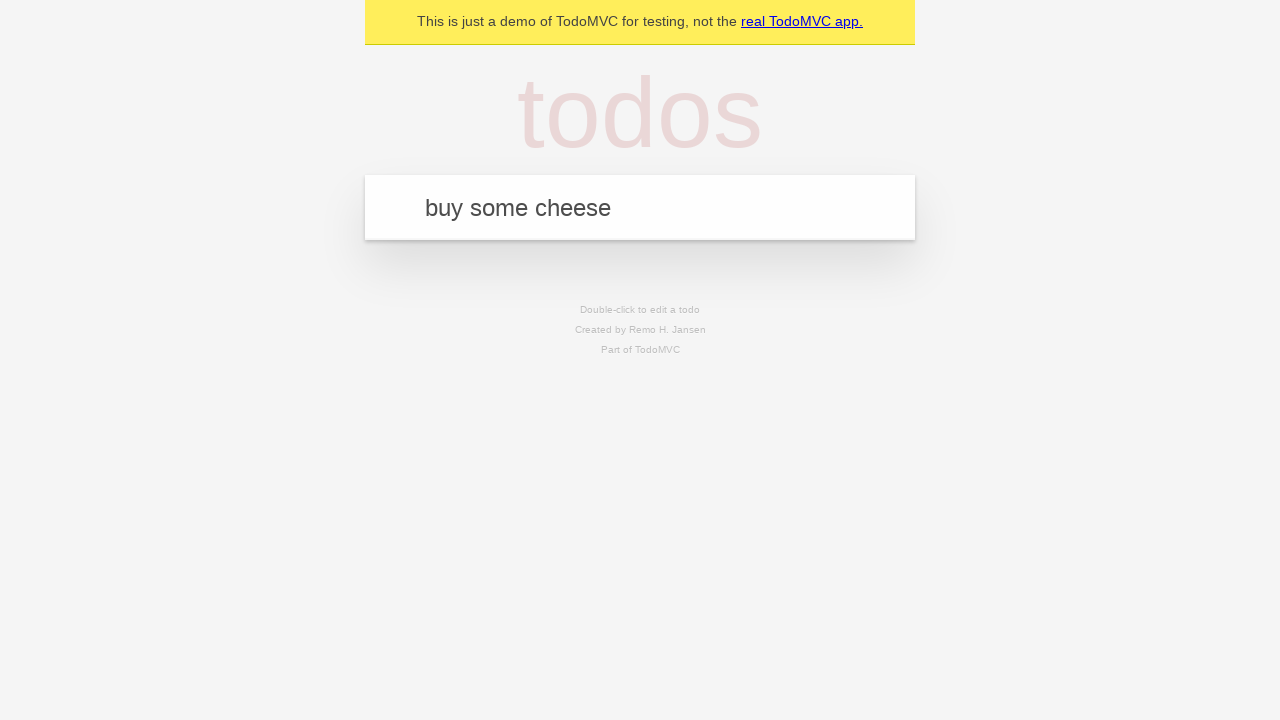

Pressed Enter to add todo 'buy some cheese' on internal:attr=[placeholder="What needs to be done?"i]
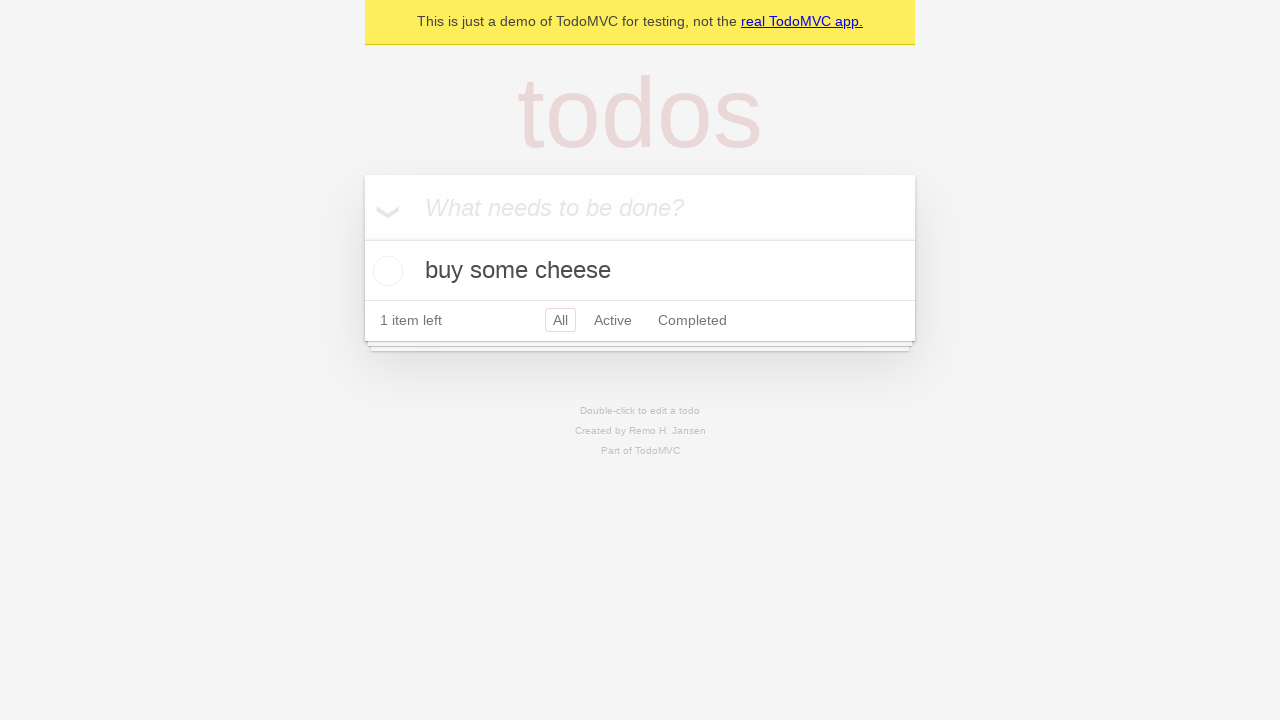

Filled todo input with 'feed the cat' on internal:attr=[placeholder="What needs to be done?"i]
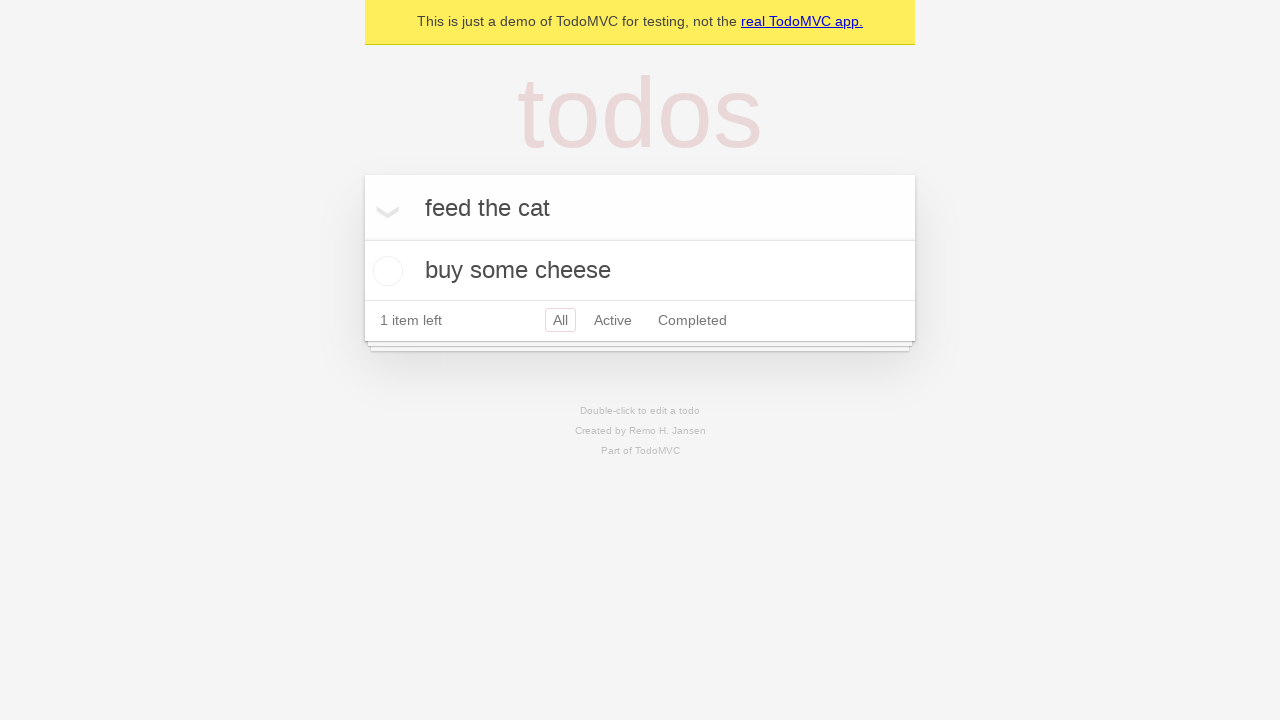

Pressed Enter to add todo 'feed the cat' on internal:attr=[placeholder="What needs to be done?"i]
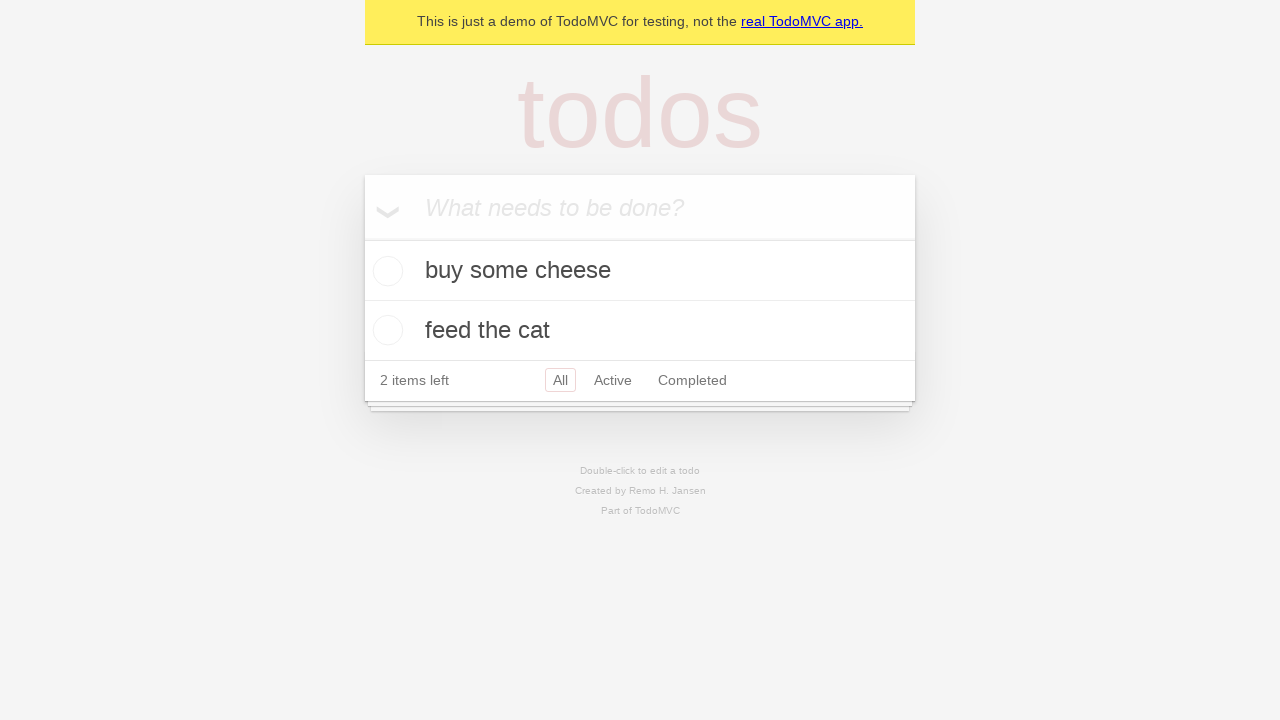

Filled todo input with 'book a doctors appointment' on internal:attr=[placeholder="What needs to be done?"i]
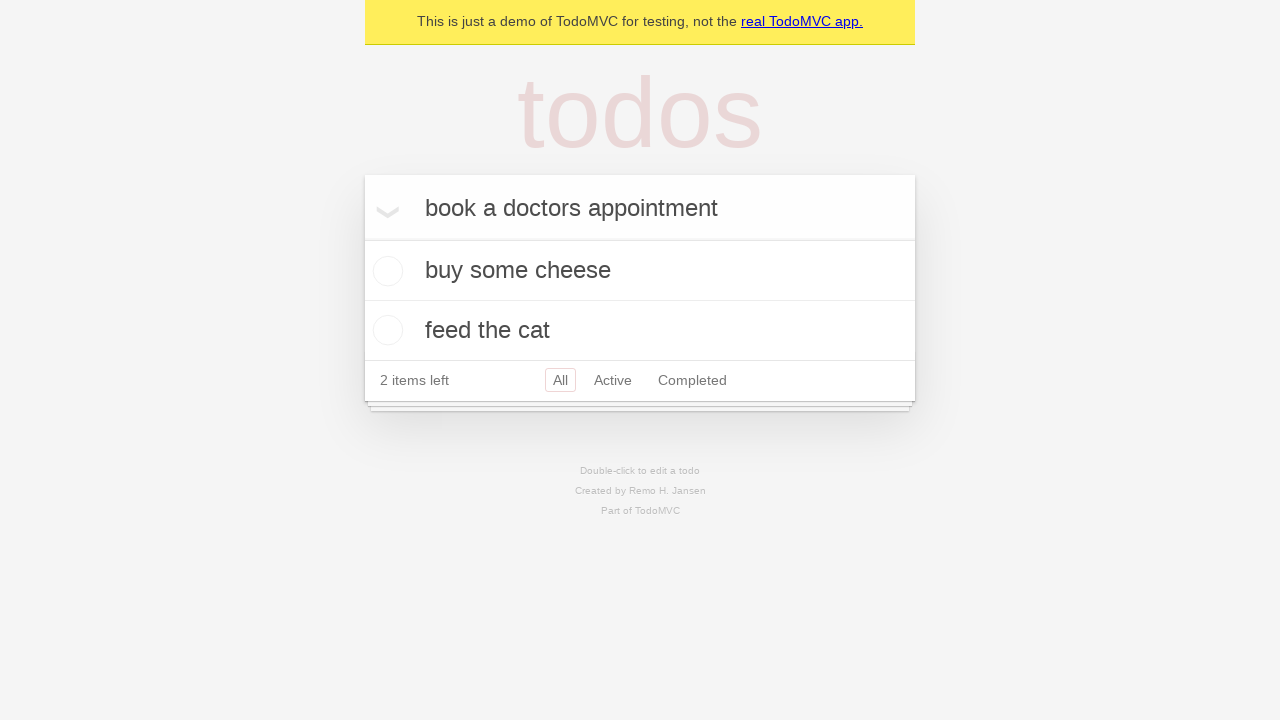

Pressed Enter to add todo 'book a doctors appointment' on internal:attr=[placeholder="What needs to be done?"i]
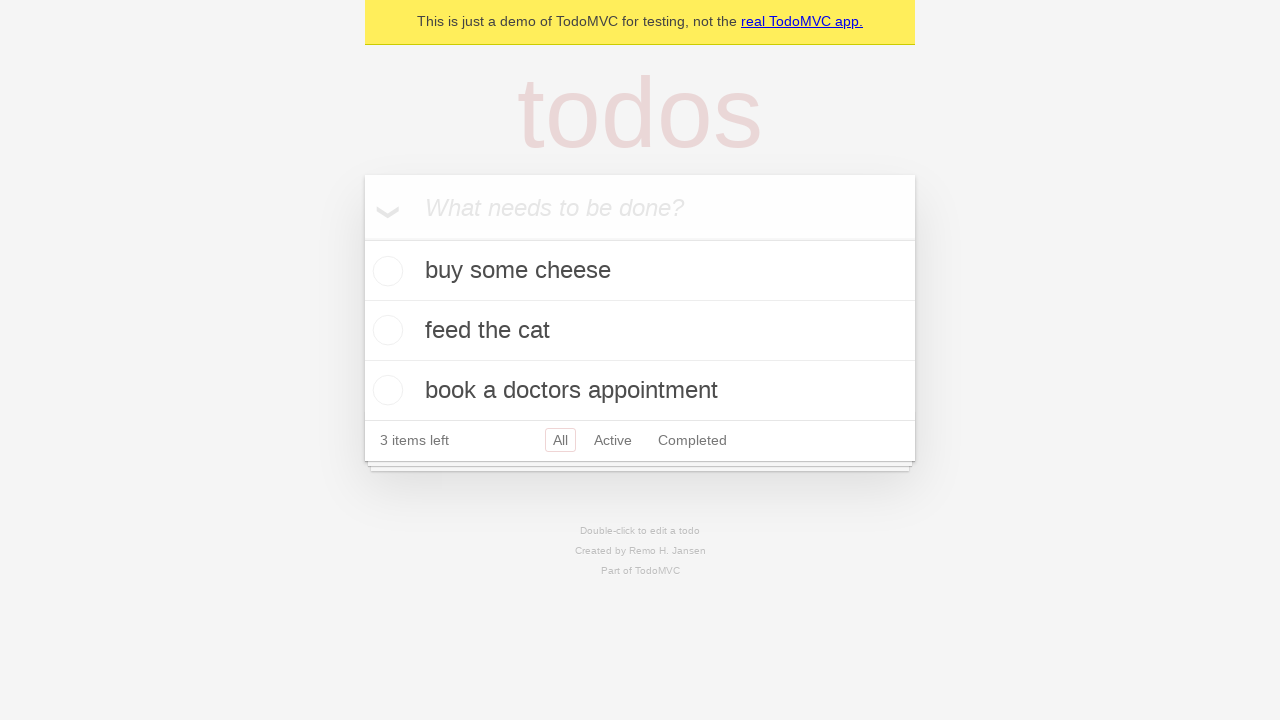

Checked the second todo item at (385, 330) on internal:testid=[data-testid="todo-item"s] >> nth=1 >> internal:role=checkbox
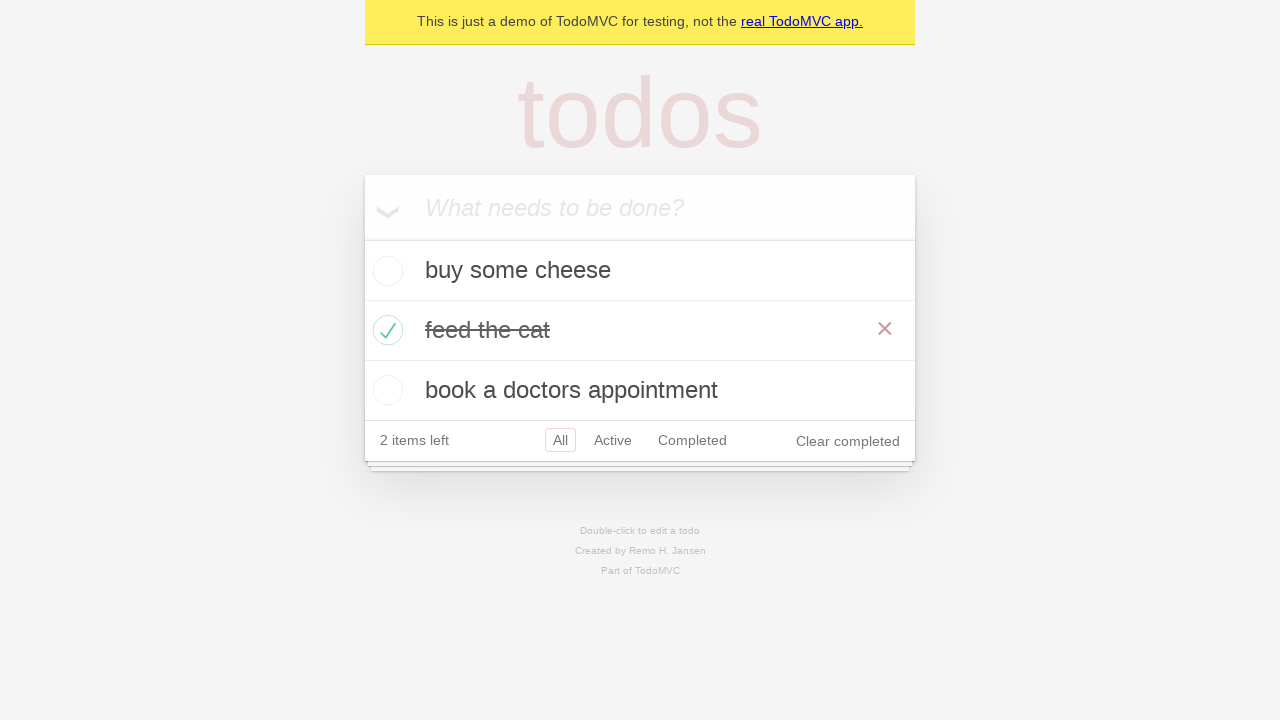

Clicked 'All' filter link at (560, 440) on internal:role=link[name="All"i]
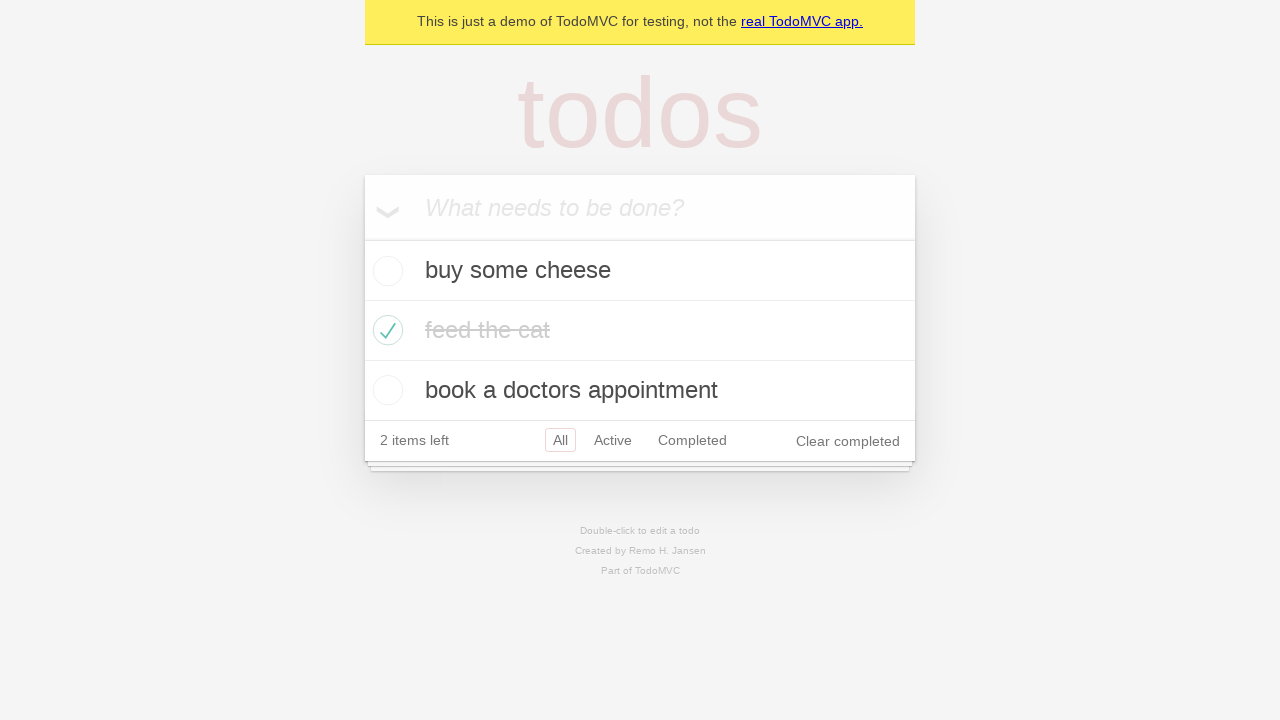

Clicked 'Active' filter link at (613, 440) on internal:role=link[name="Active"i]
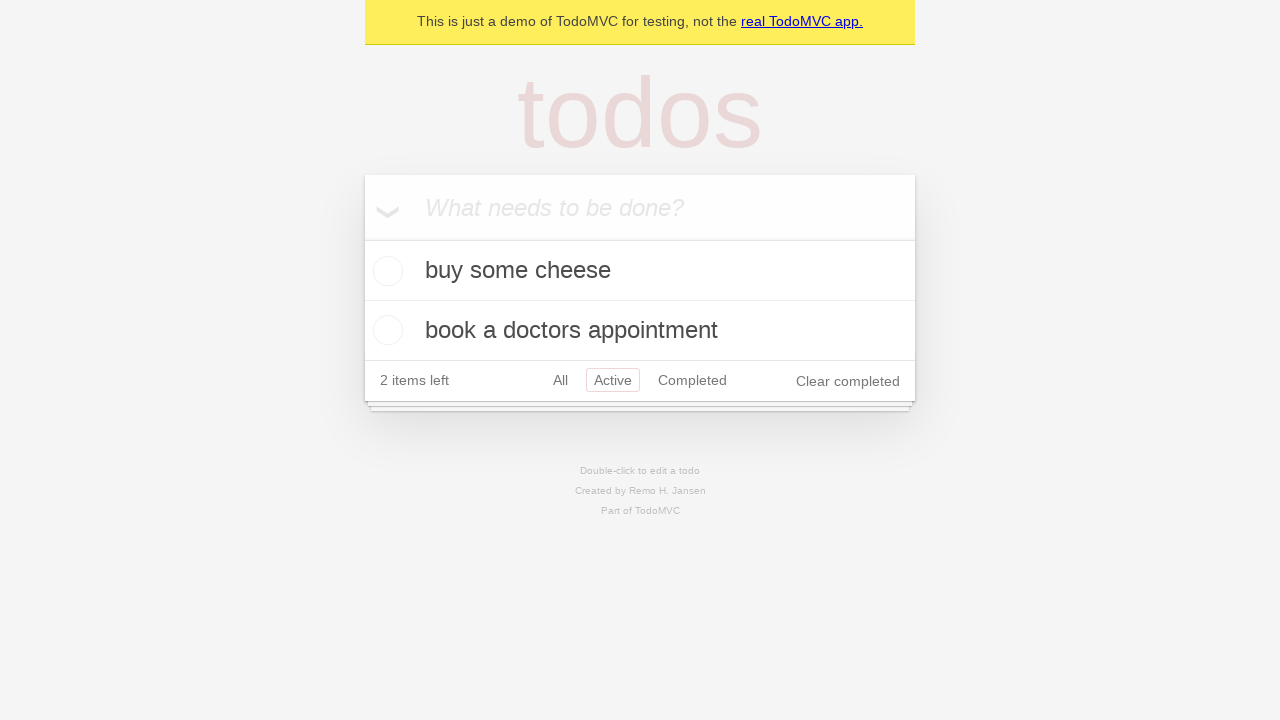

Clicked 'Completed' filter link at (692, 380) on internal:role=link[name="Completed"i]
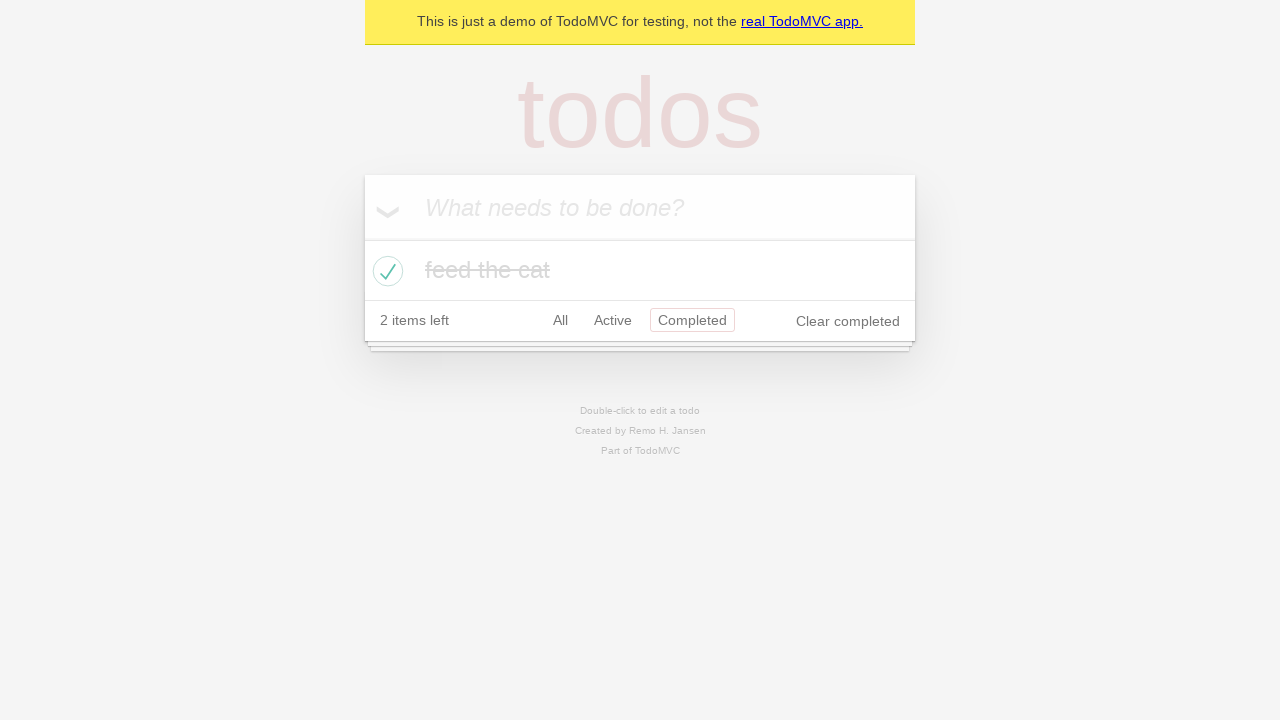

Navigated back to 'Active' filter view
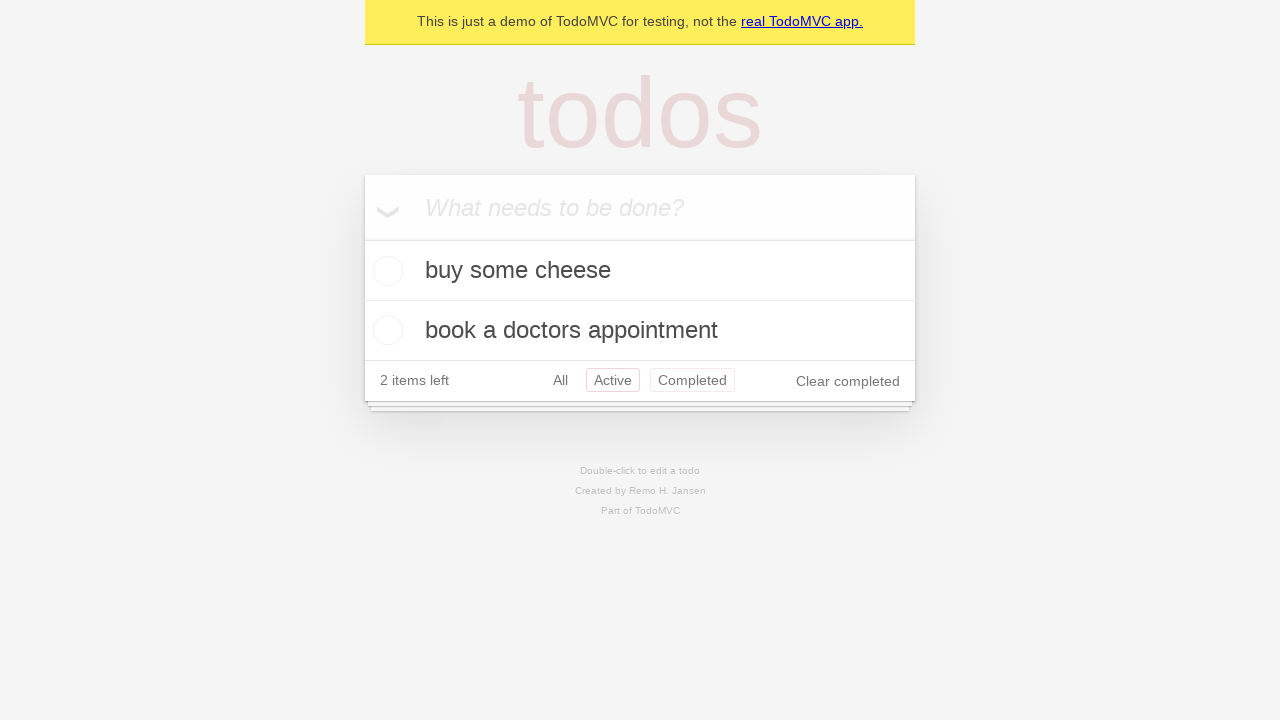

Navigated back to 'All' filter view
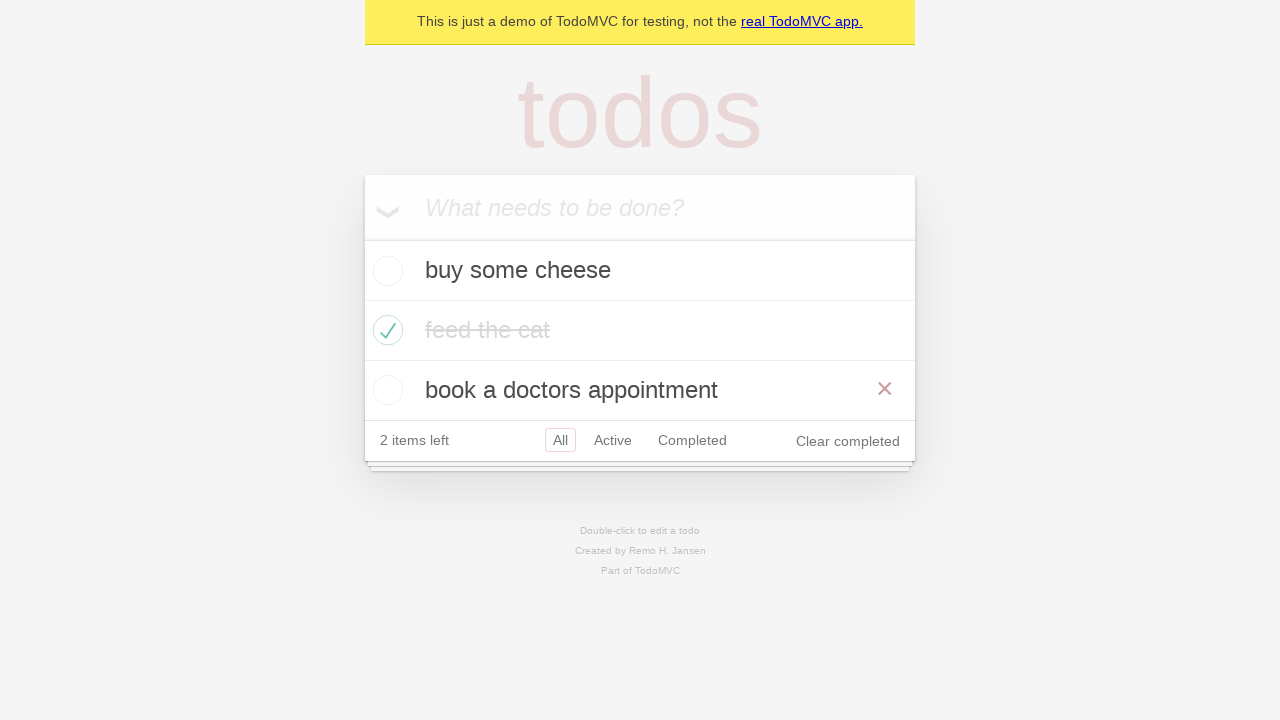

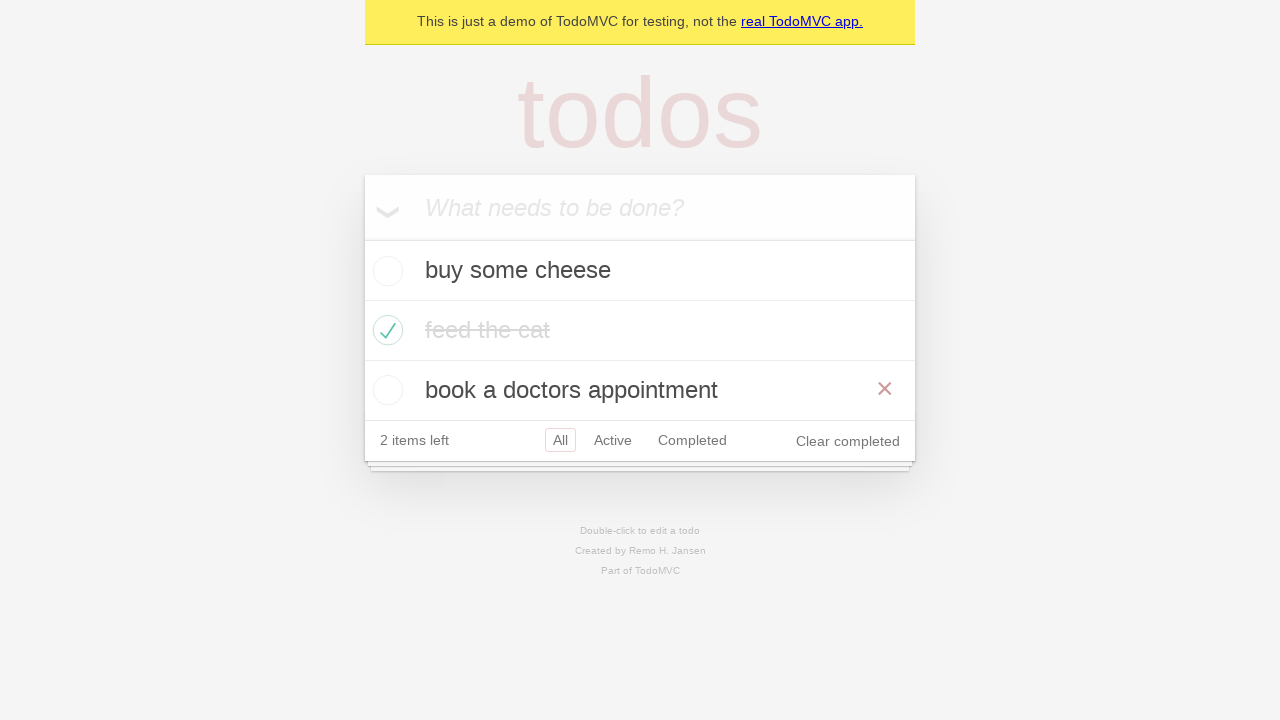